Navigates to the Udemy homepage and verifies the page loads successfully. The original script tested this across multiple browsers (Chrome, Firefox, Edge), but in Playwright this is handled by the test runner configuration.

Starting URL: https://www.udemy.com/

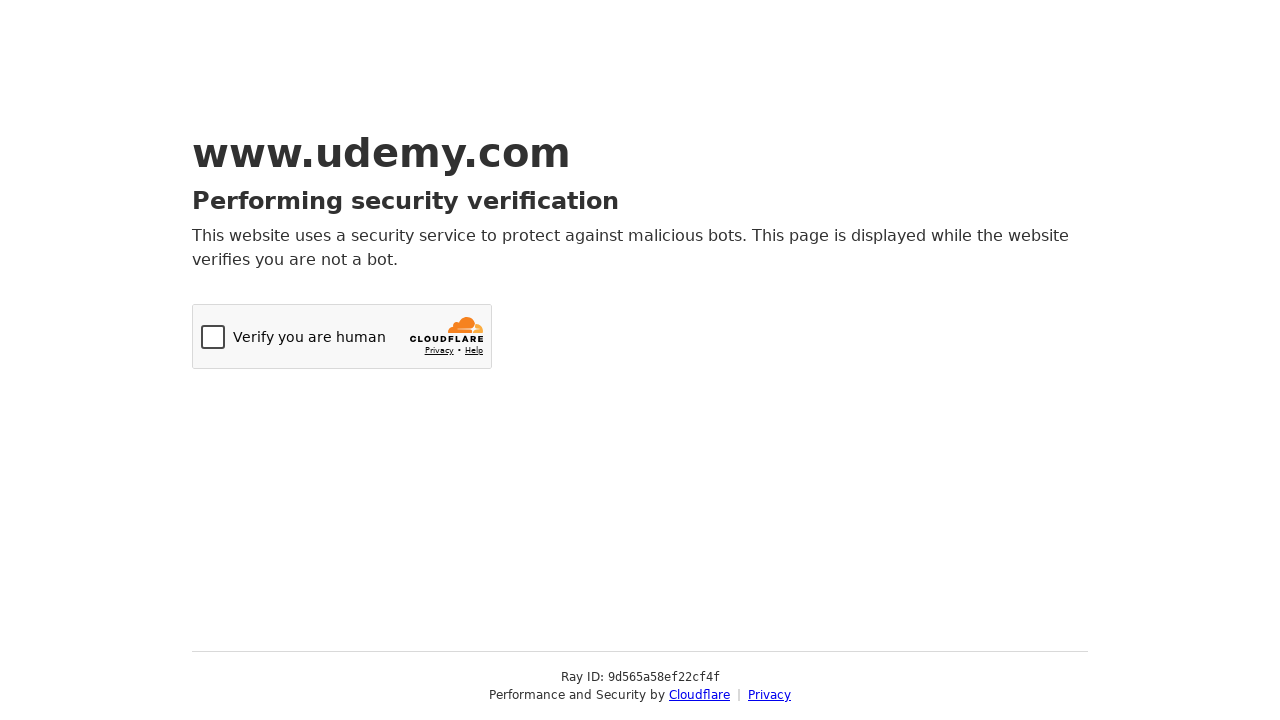

Navigated to Udemy homepage
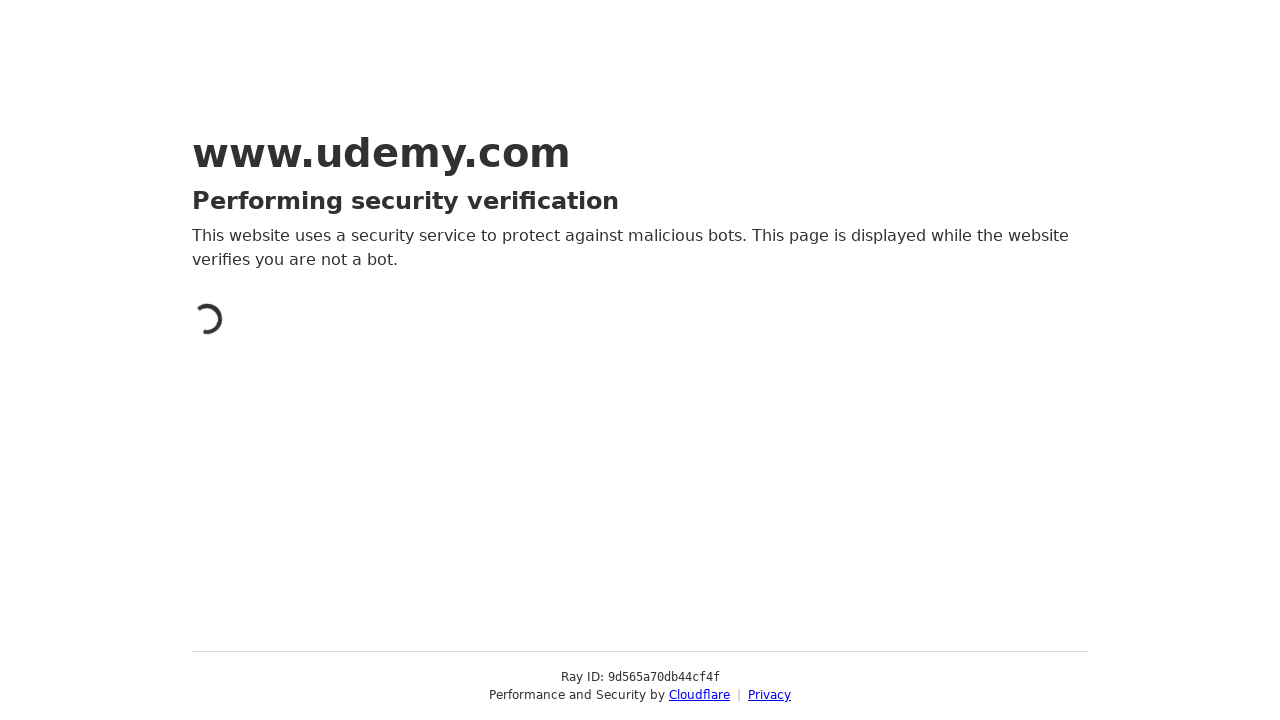

Page DOM content fully loaded
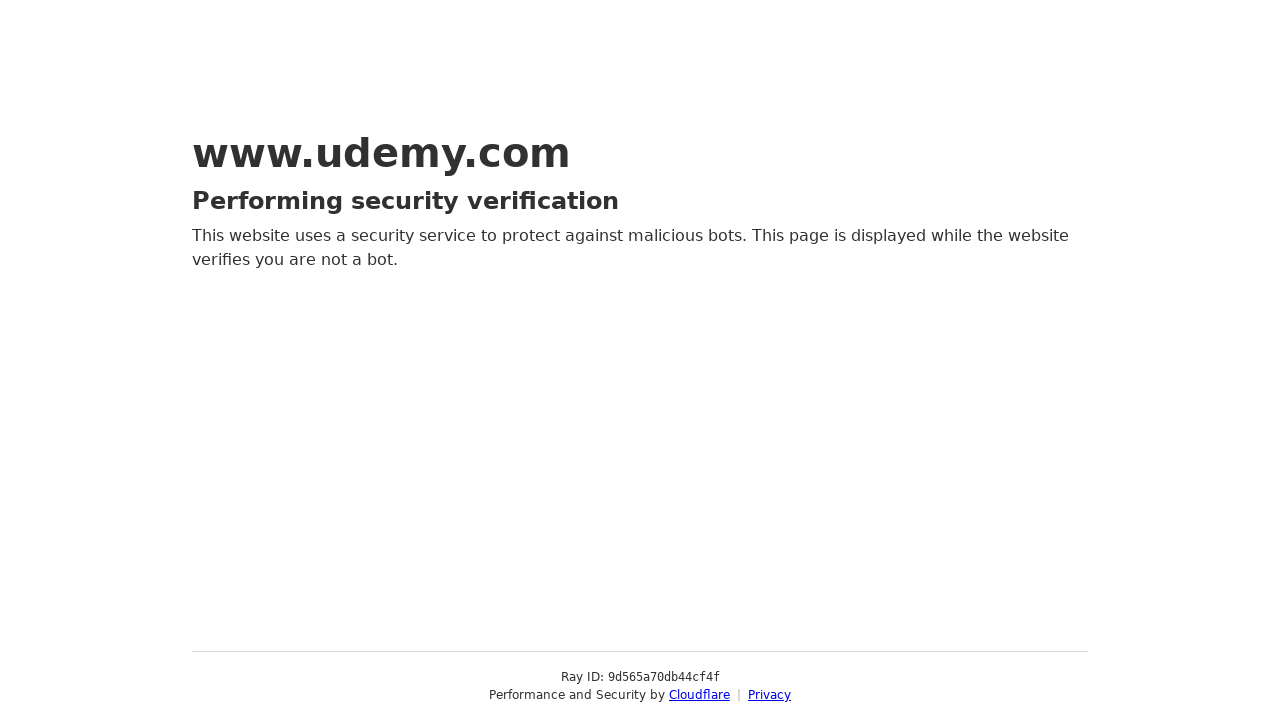

Body element found - Udemy page loaded successfully
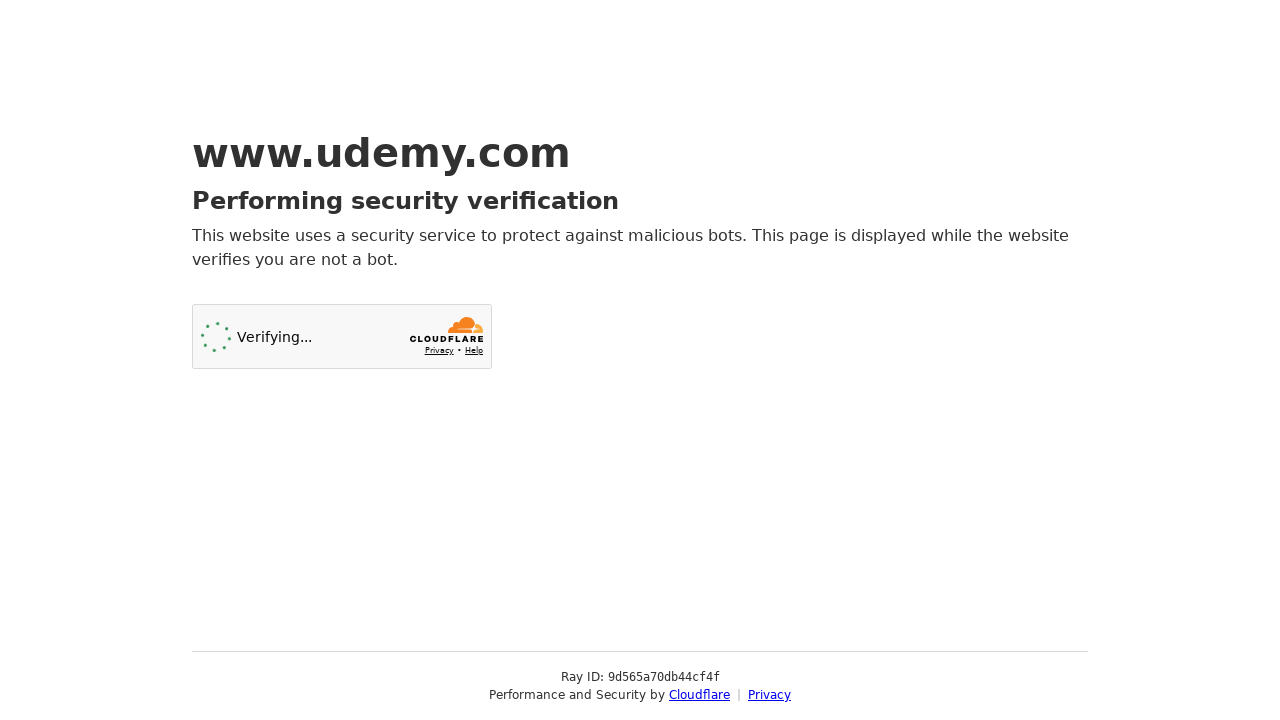

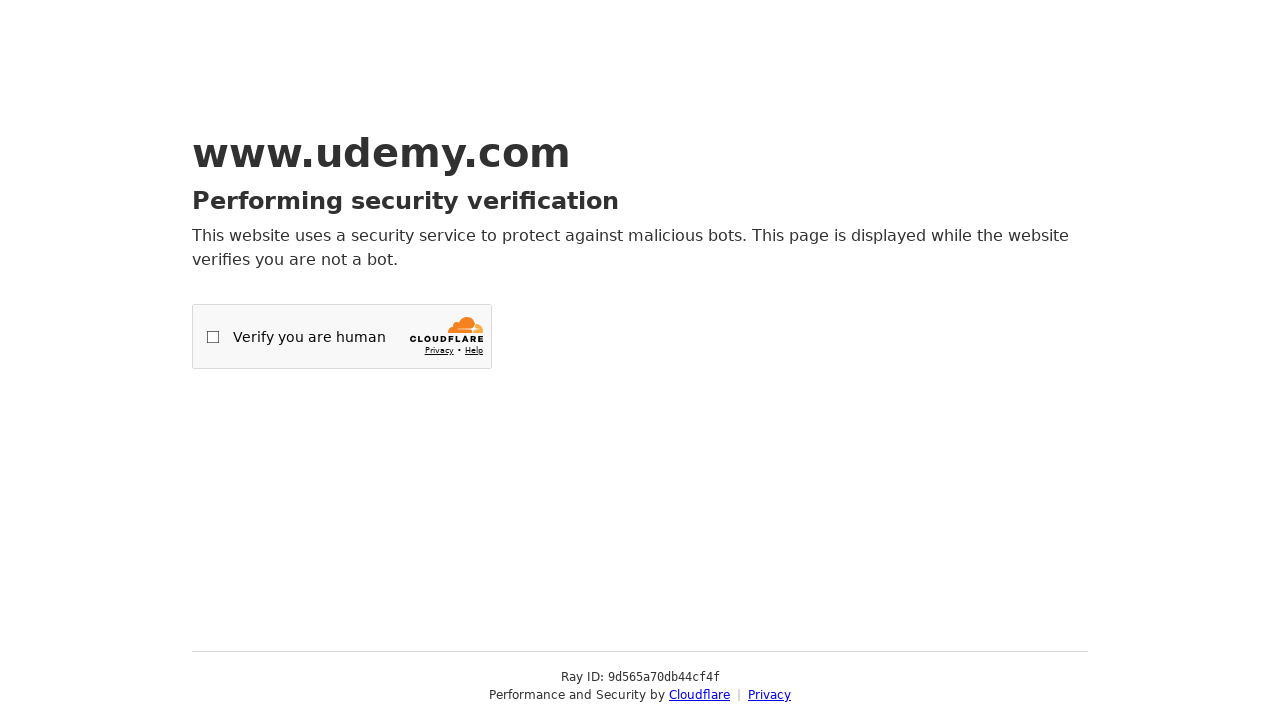